Fills out a registration form with first name, last name, and email, then submits and verifies successful registration message

Starting URL: http://suninjuly.github.io/registration1.html

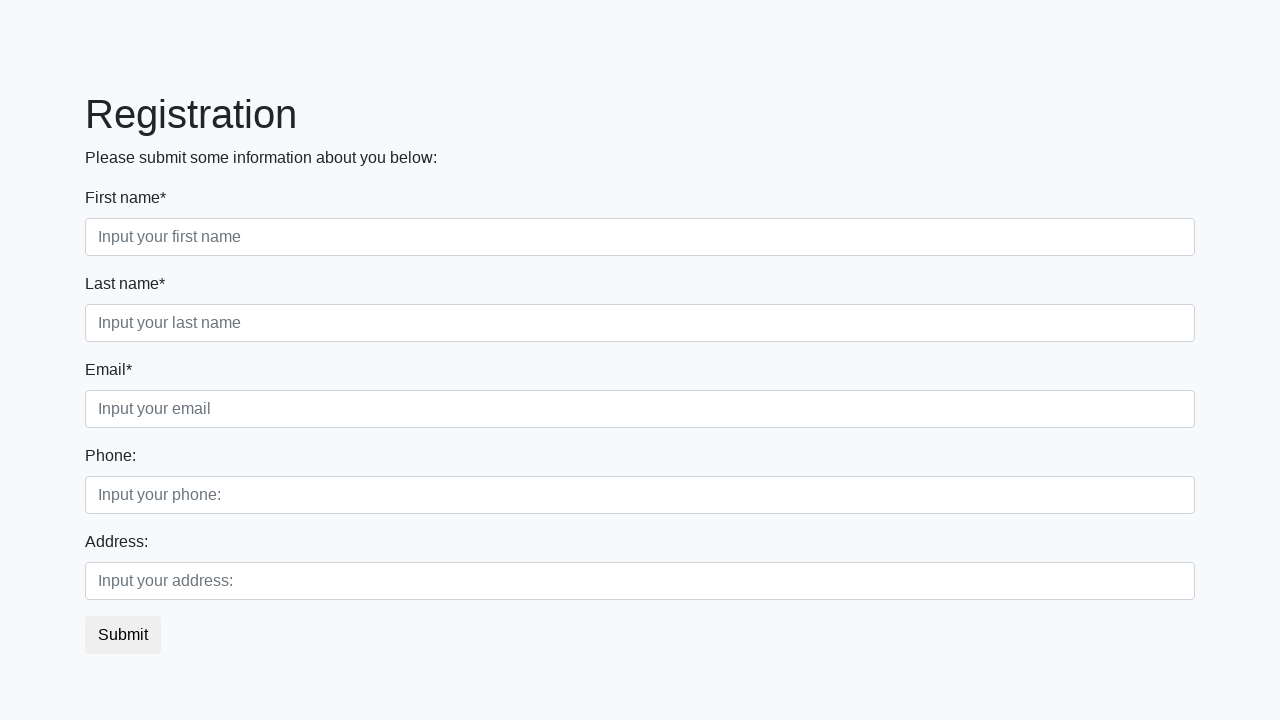

Filled first name field with 'Ivan' on input[class="form-control first"][required]
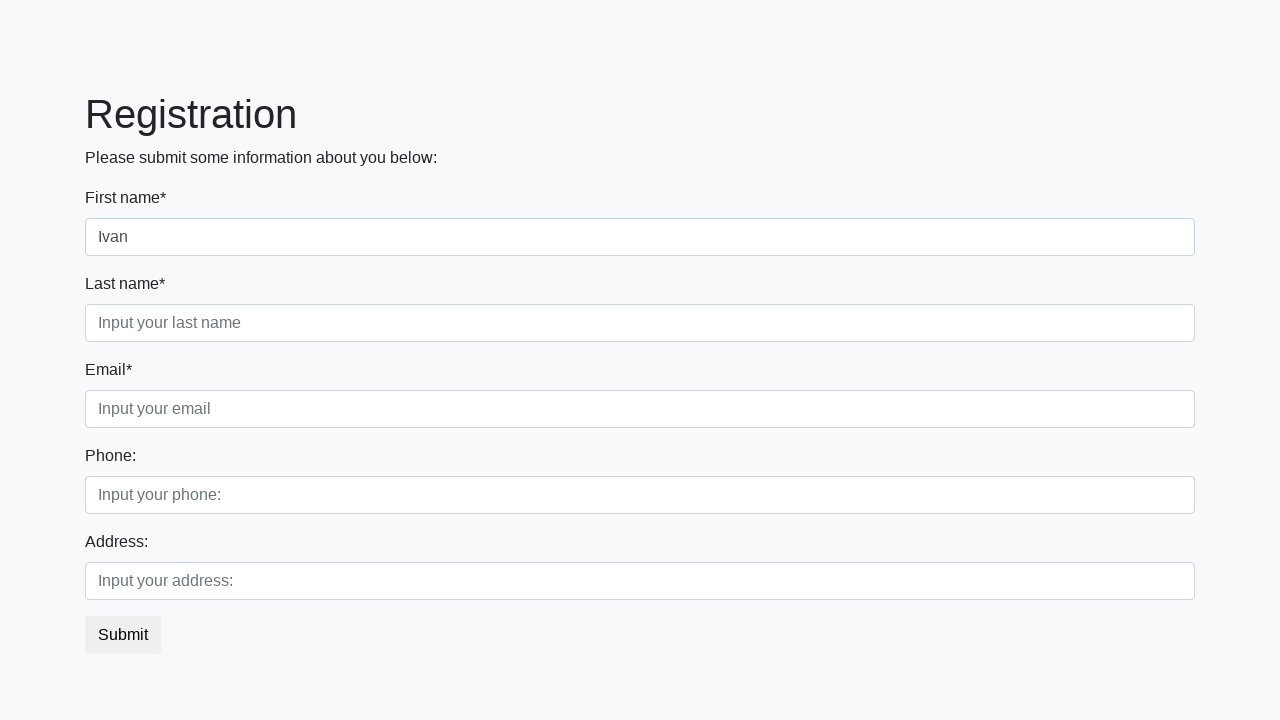

Filled last name field with 'Petrov' on input[class="form-control second"][required]
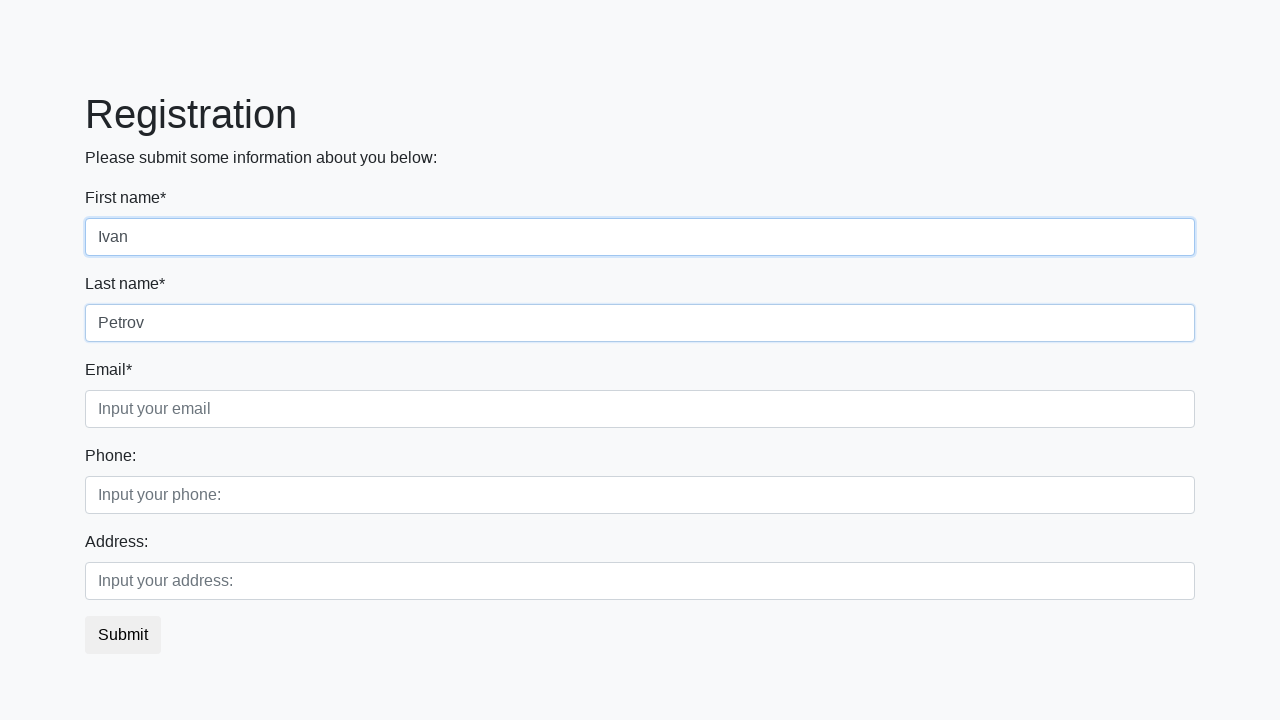

Filled email field with 'ivan@gmail.com' on input[class="form-control third"][required]
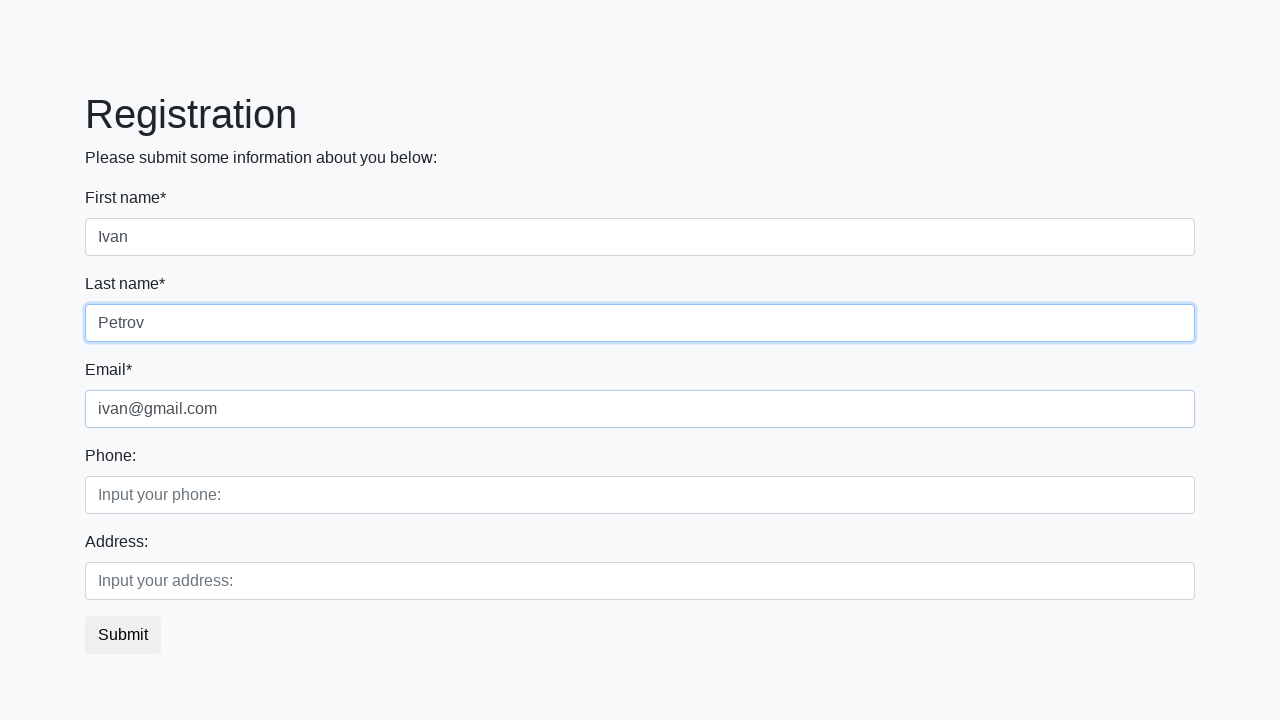

Clicked submit button to register at (123, 635) on button.btn
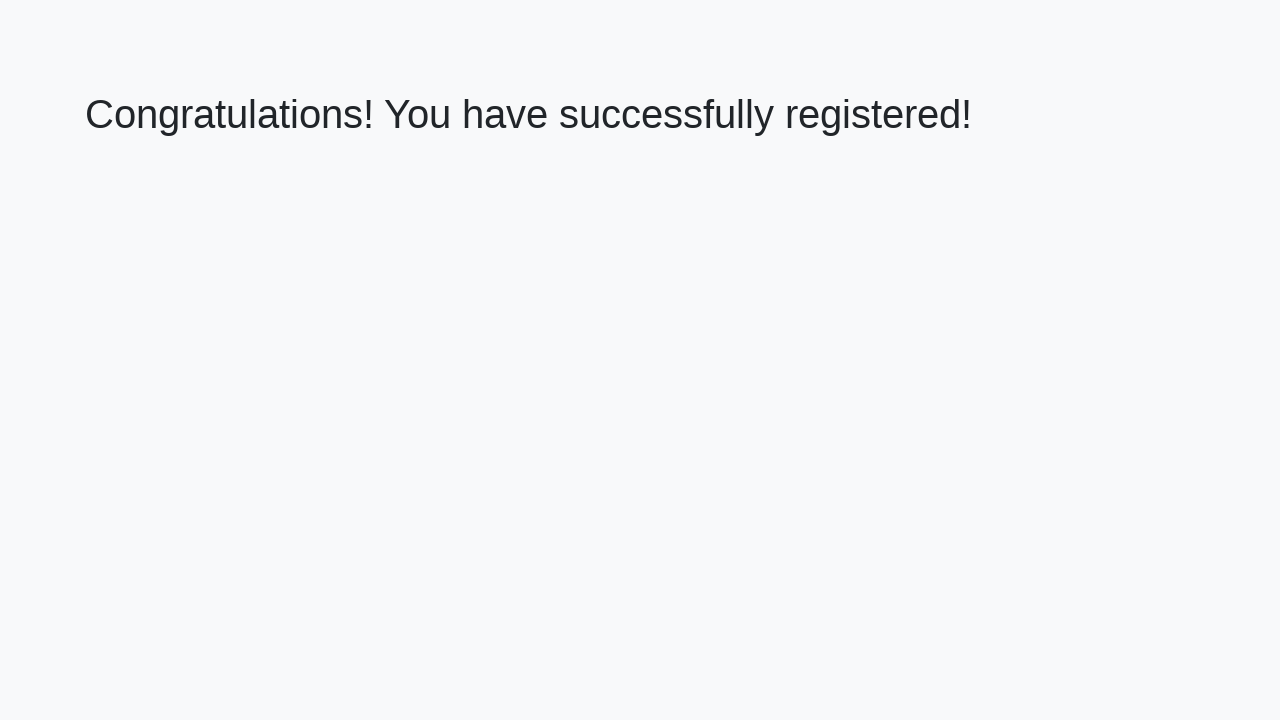

Success message element loaded
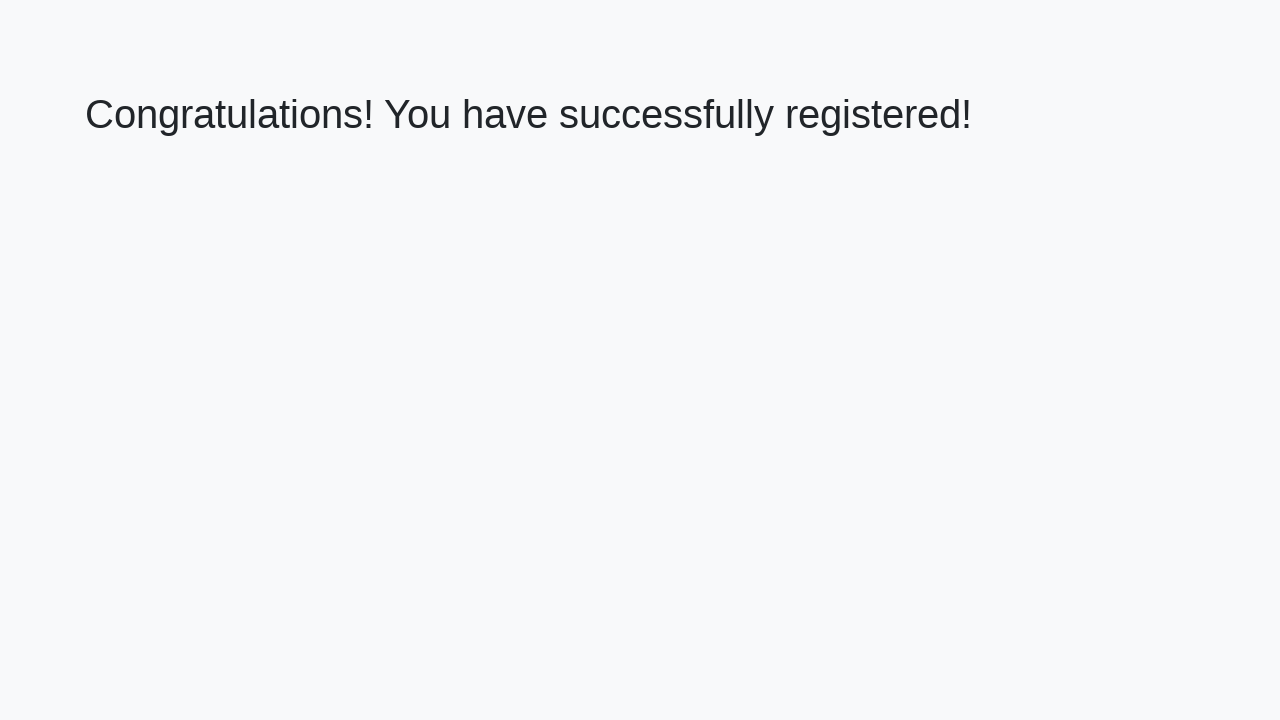

Retrieved success message text
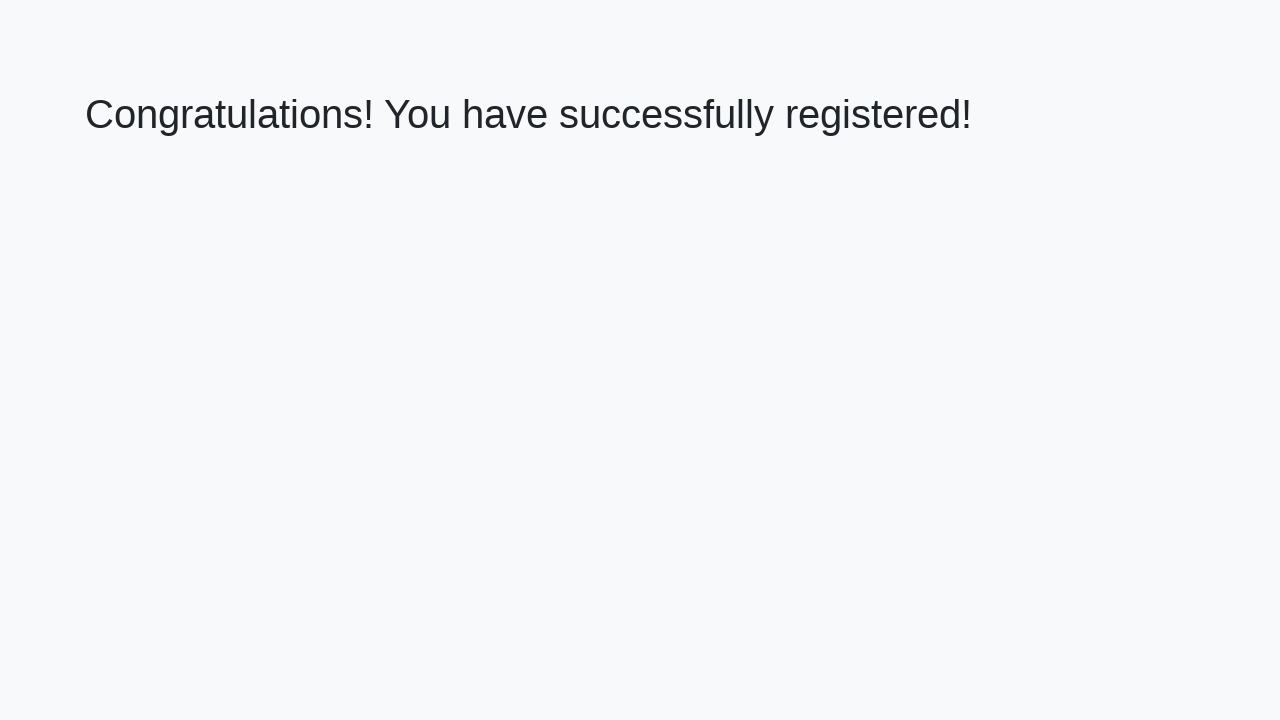

Verified success message: 'Congratulations! You have successfully registered!'
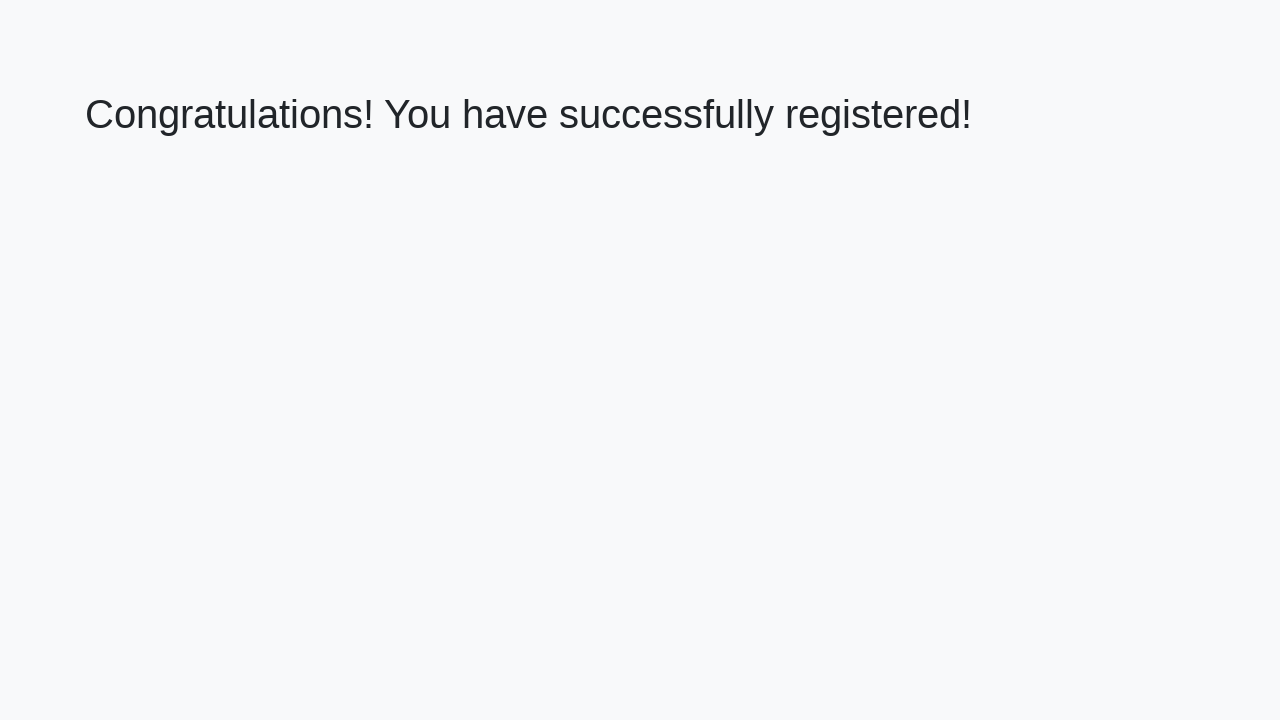

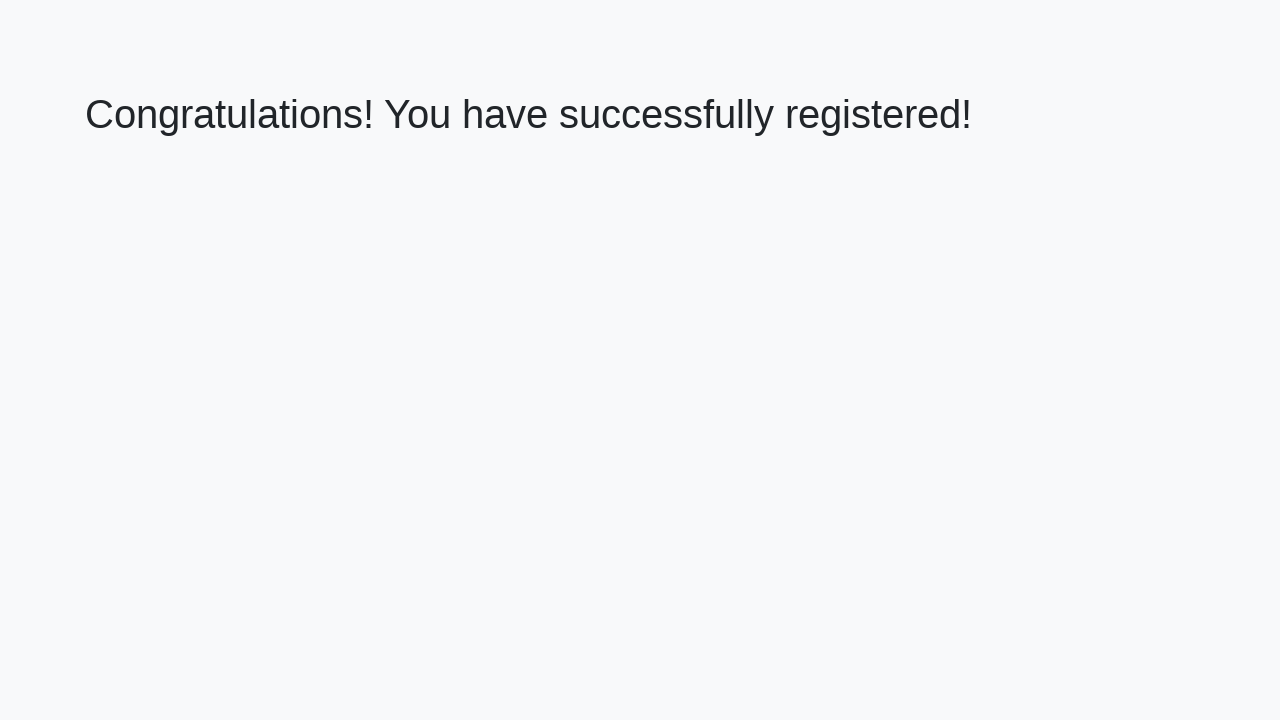